Tests the complete order placement flow on Demoblaze by selecting a product, adding it to cart, and completing the purchase with order details

Starting URL: https://www.demoblaze.com/

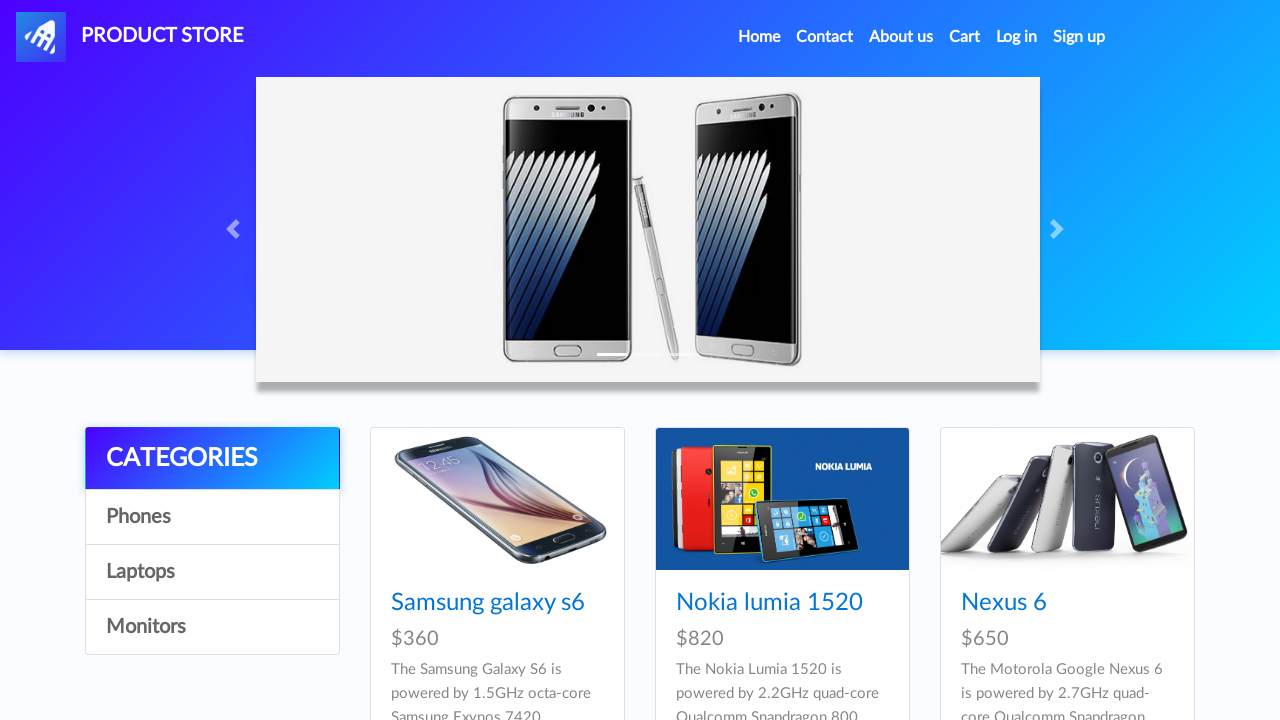

Clicked on Samsung galaxy s6 product at (488, 603) on text='Samsung galaxy s6'
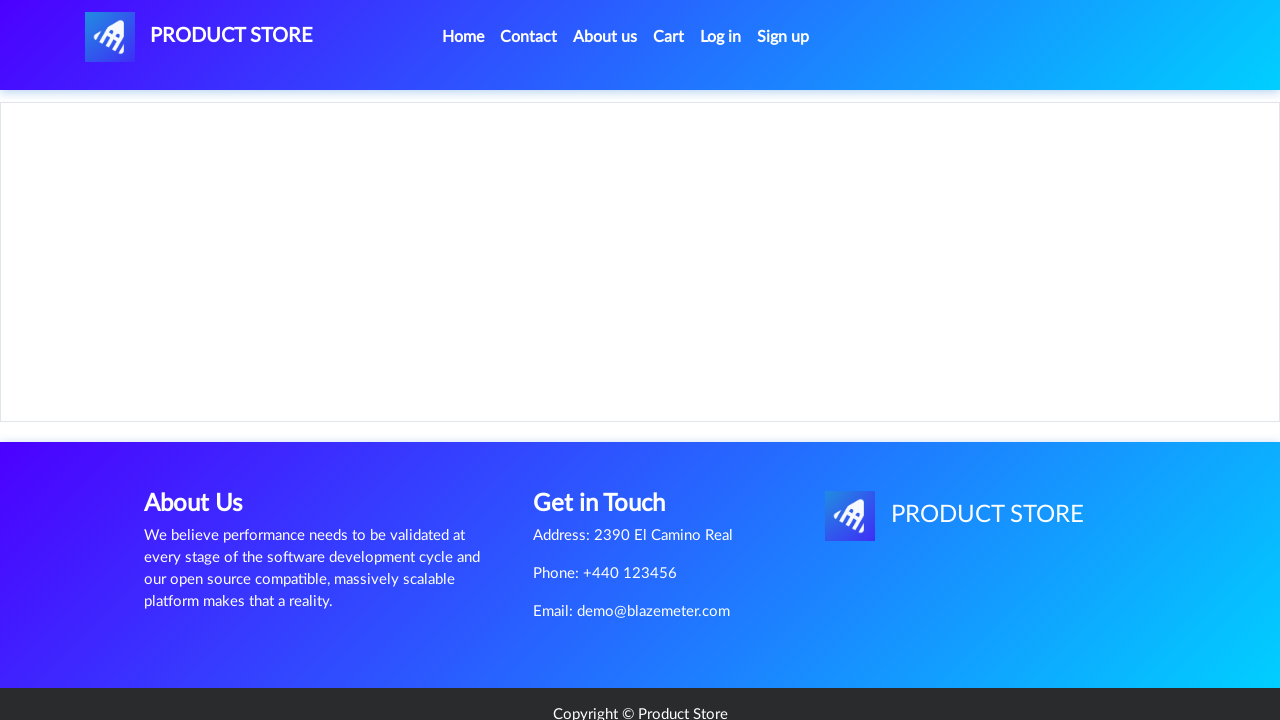

Product page loaded with Add to cart button visible
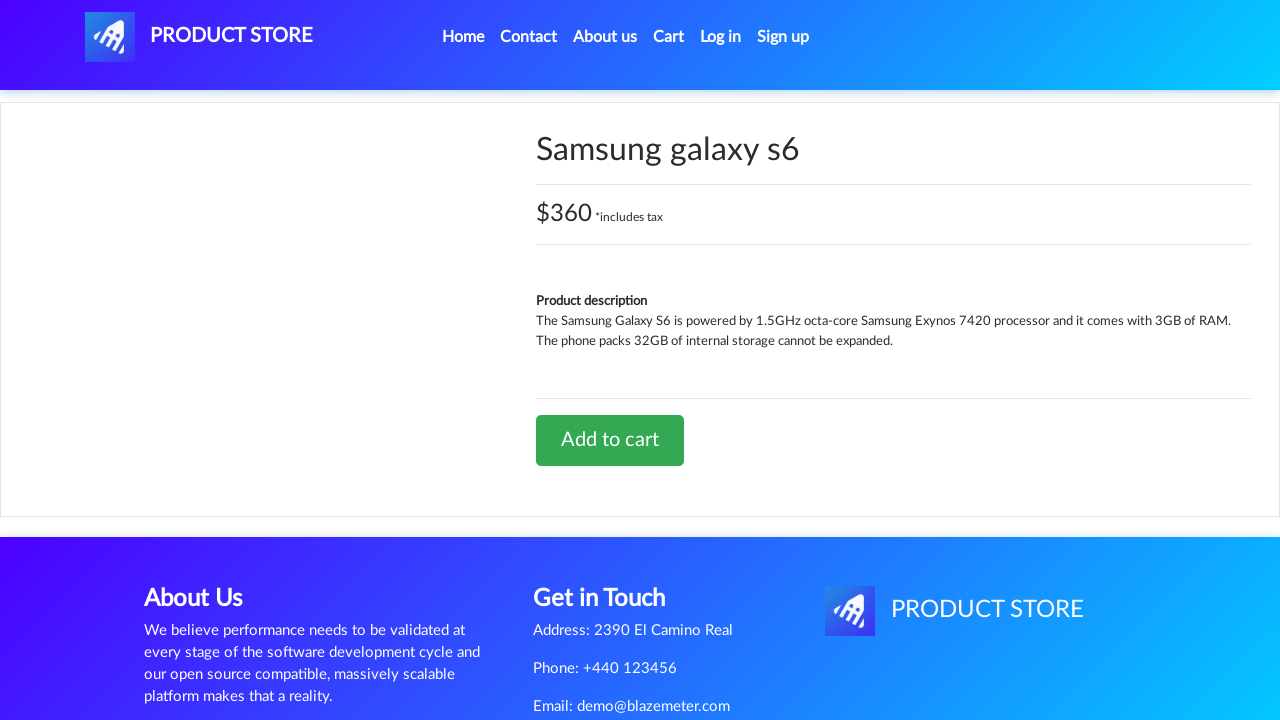

Clicked Add to cart button at (610, 440) on text='Add to cart'
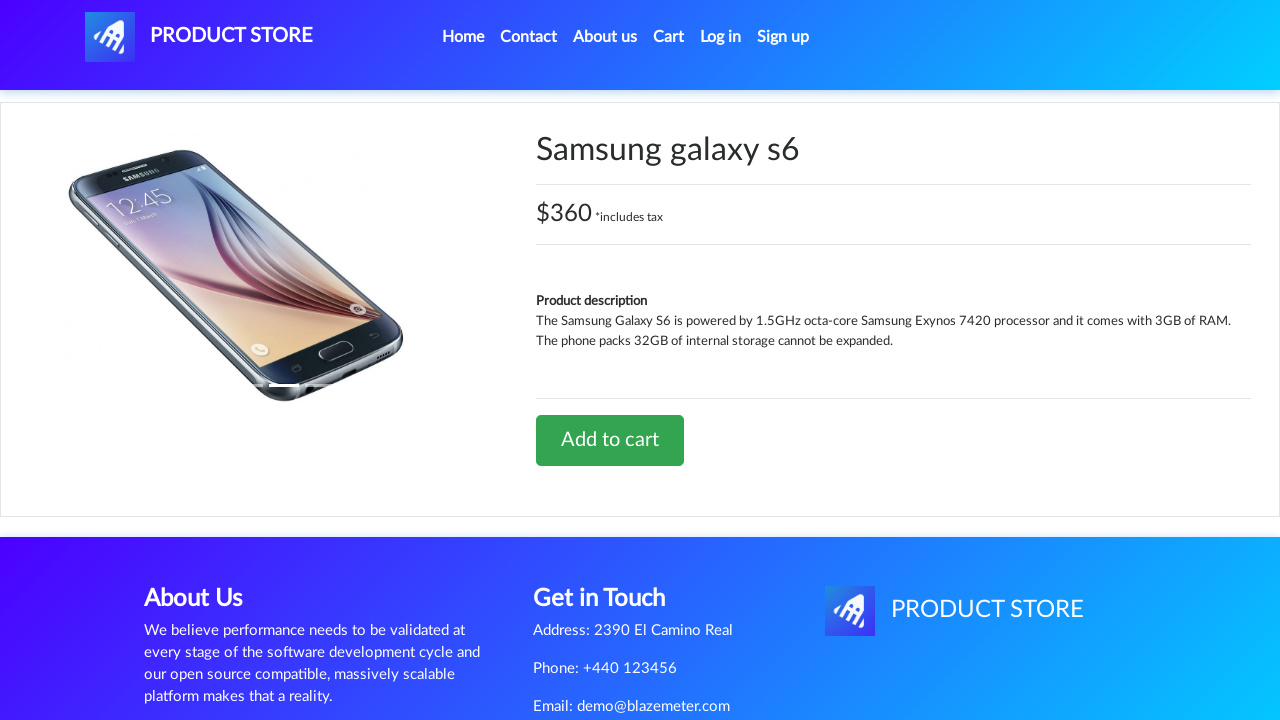

Set up dialog handler to accept alerts
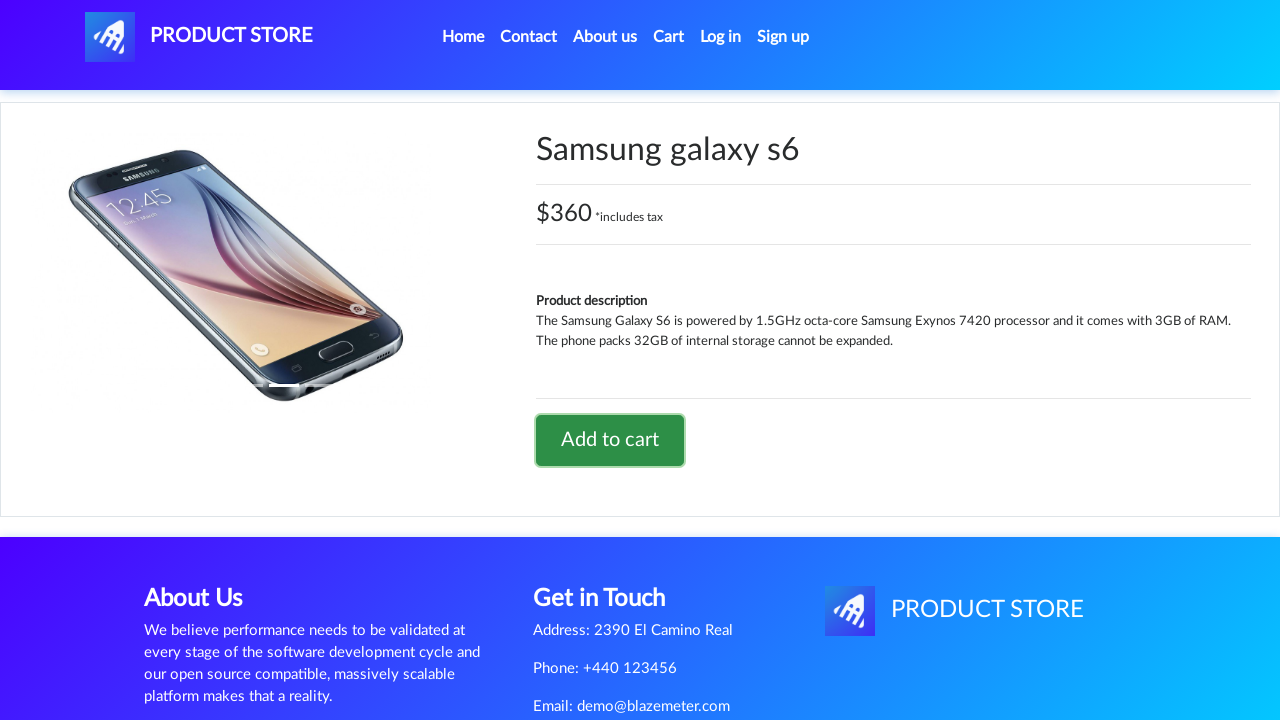

Clicked Cart link to navigate to shopping cart at (669, 37) on text='Cart'
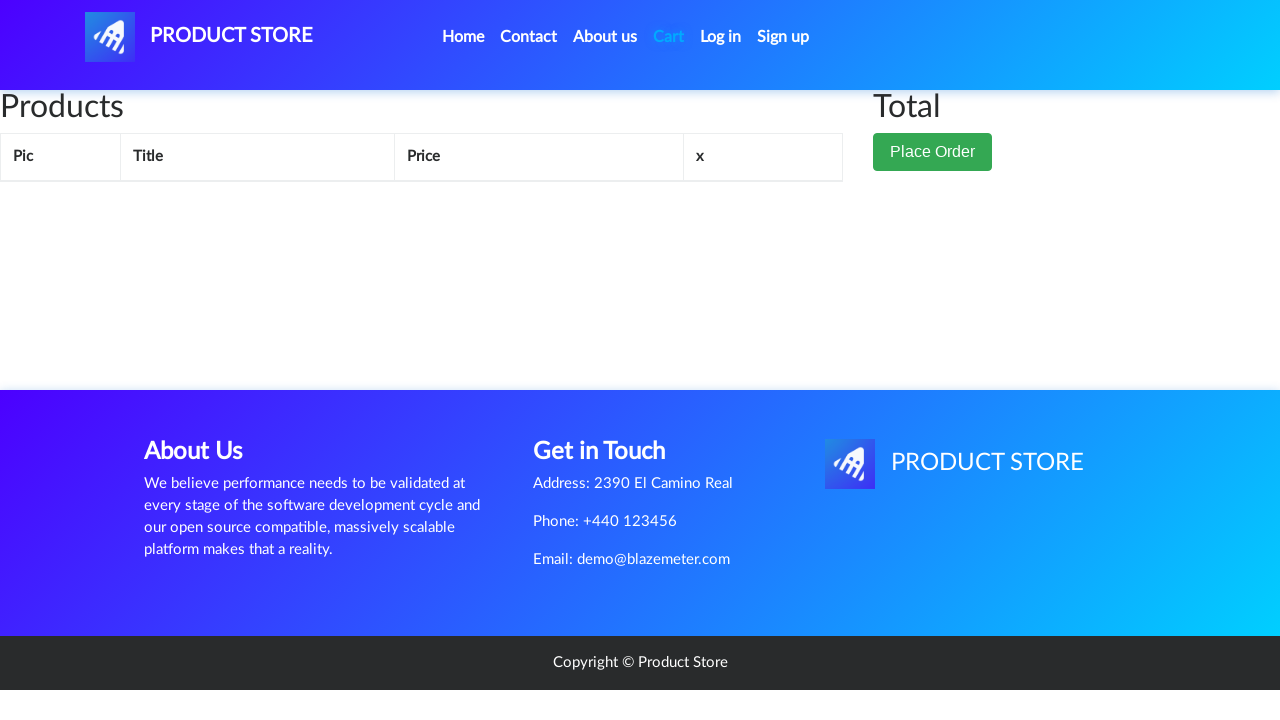

Cart page loaded with Place Order button visible
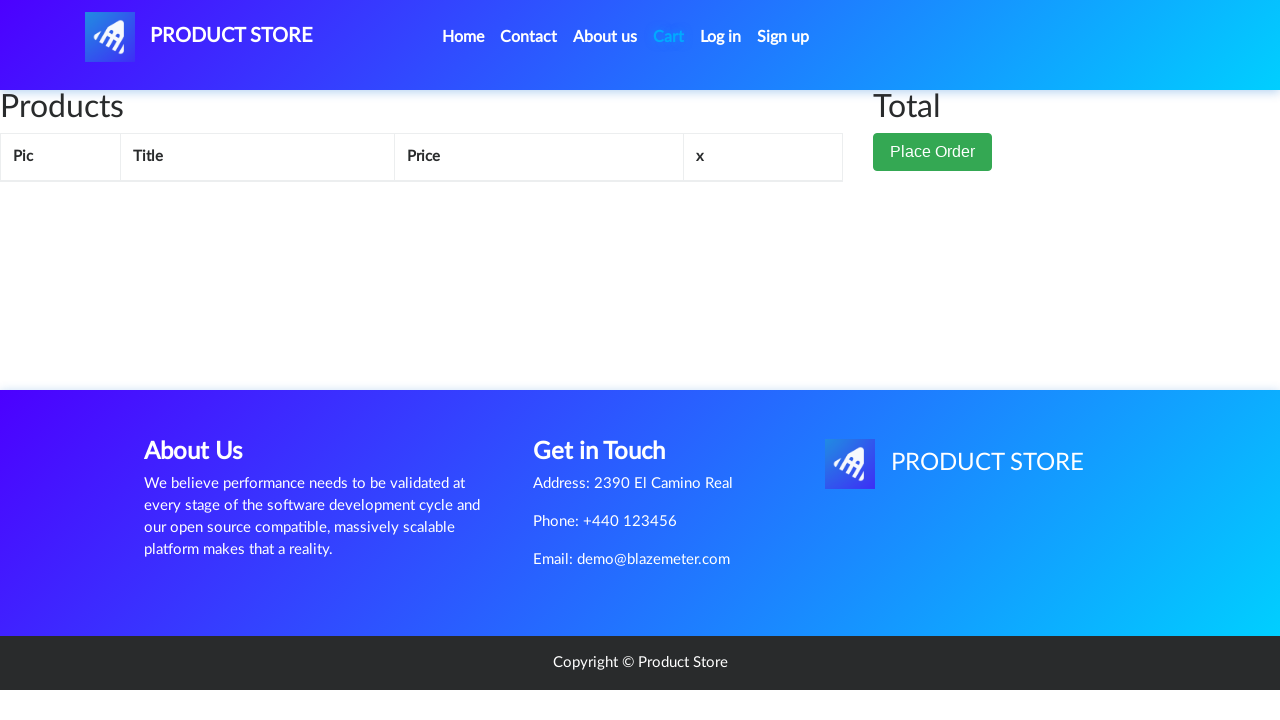

Clicked Place Order button to open order modal at (933, 191) on text='Place Order'
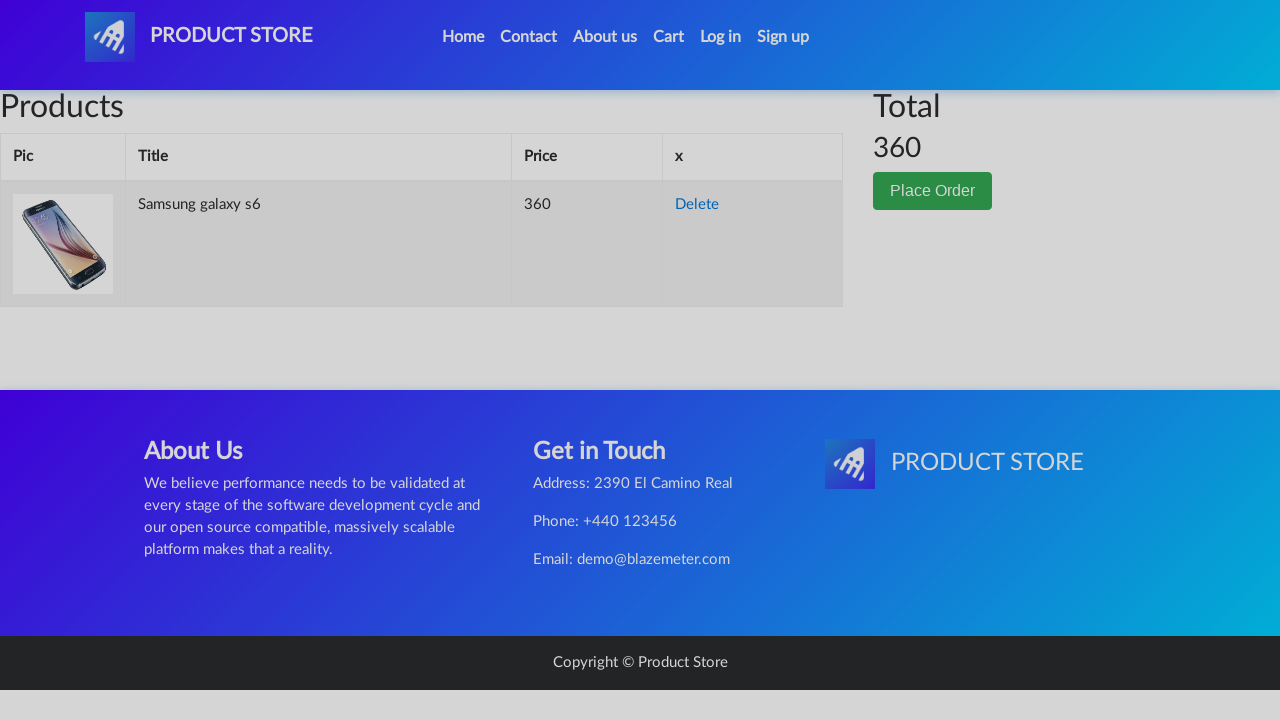

Order modal dialog loaded
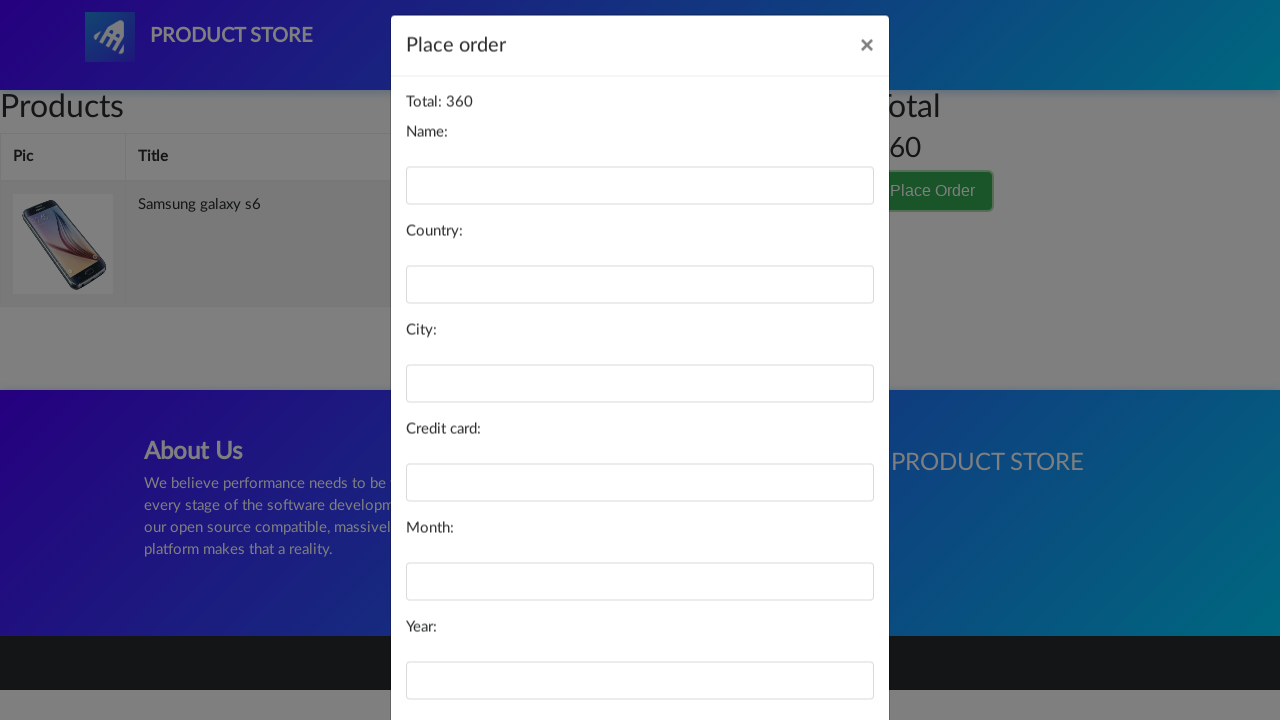

Filled name field with 'John Smith' on #name
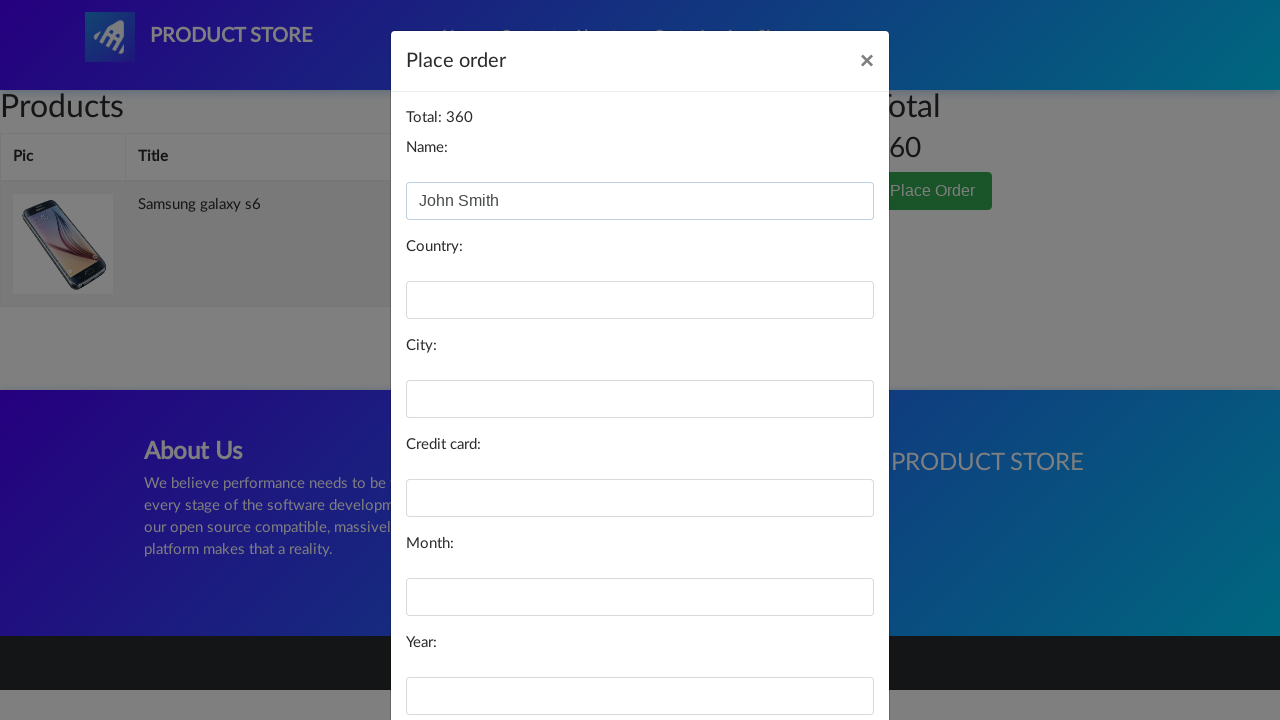

Filled country field with 'United States' on #country
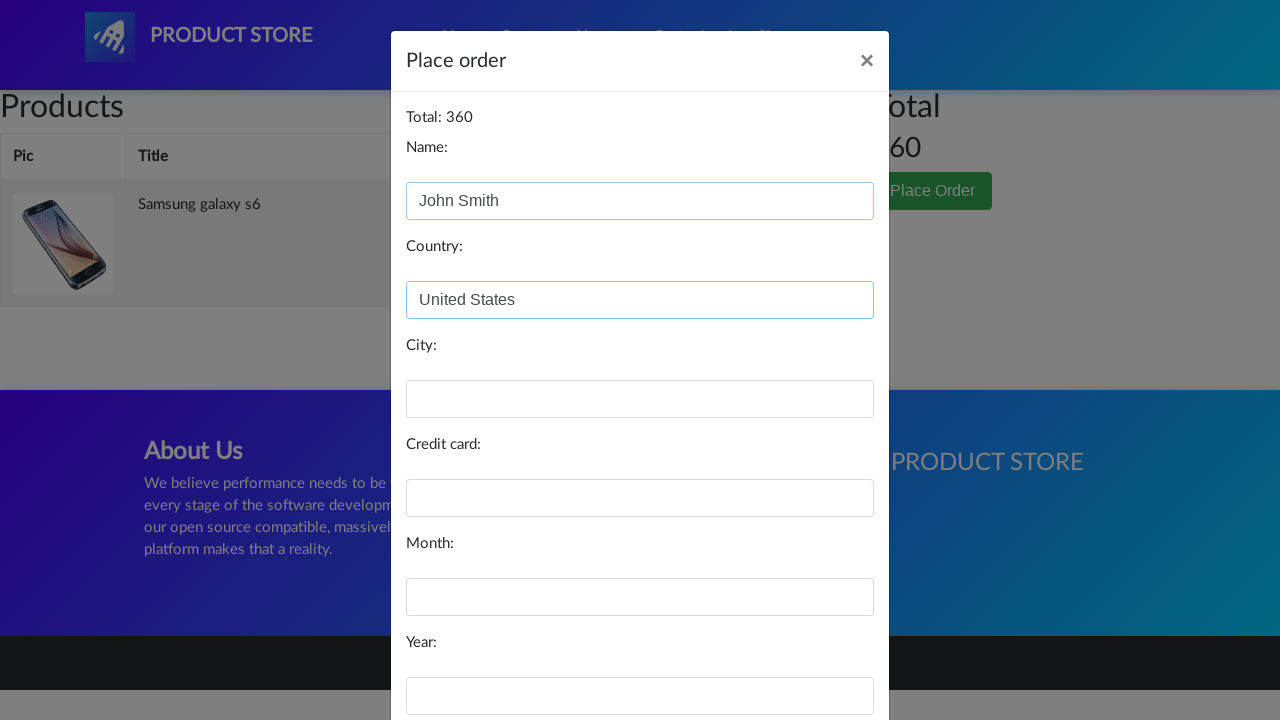

Filled city field with 'New York' on #city
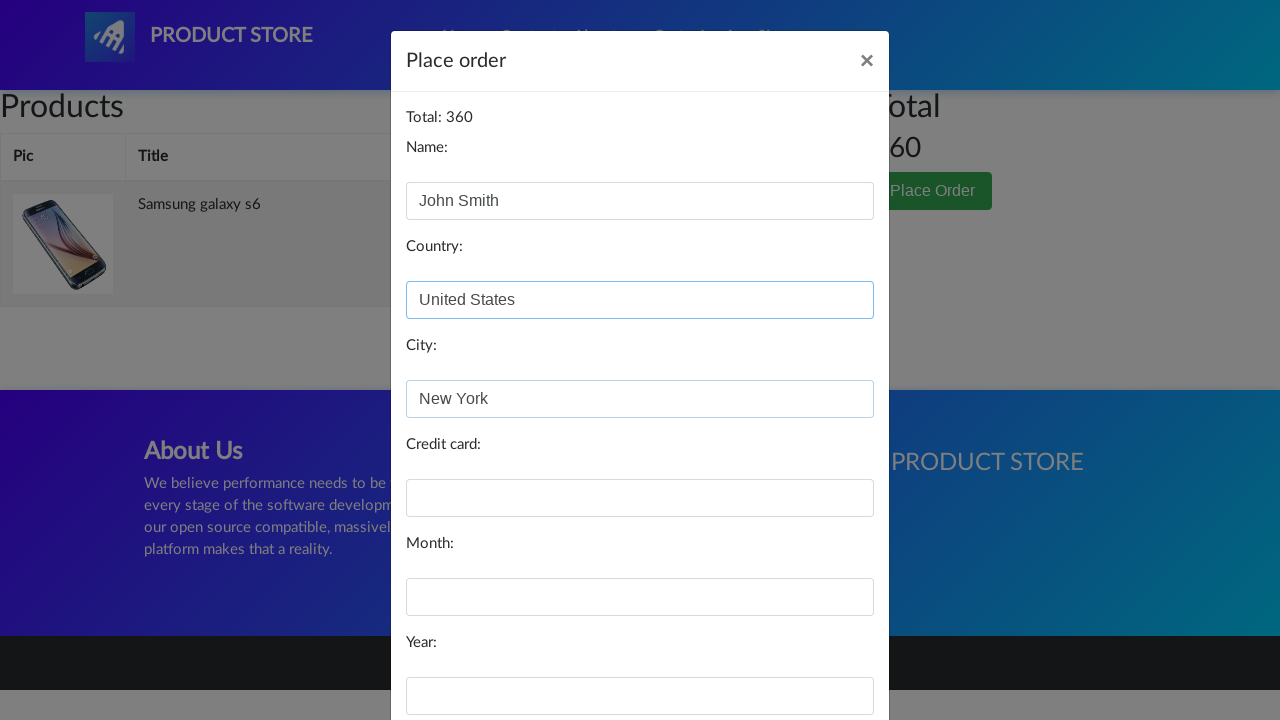

Filled card number field with test credit card on #card
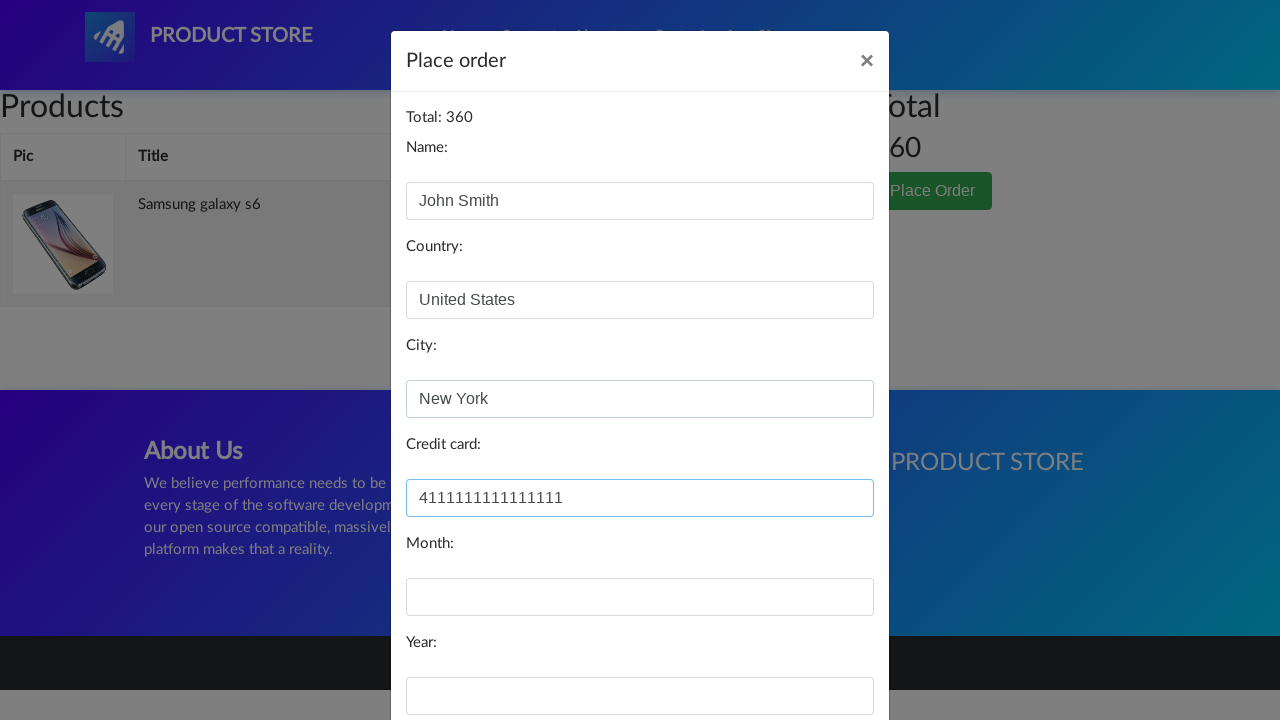

Filled month field with '12' on #month
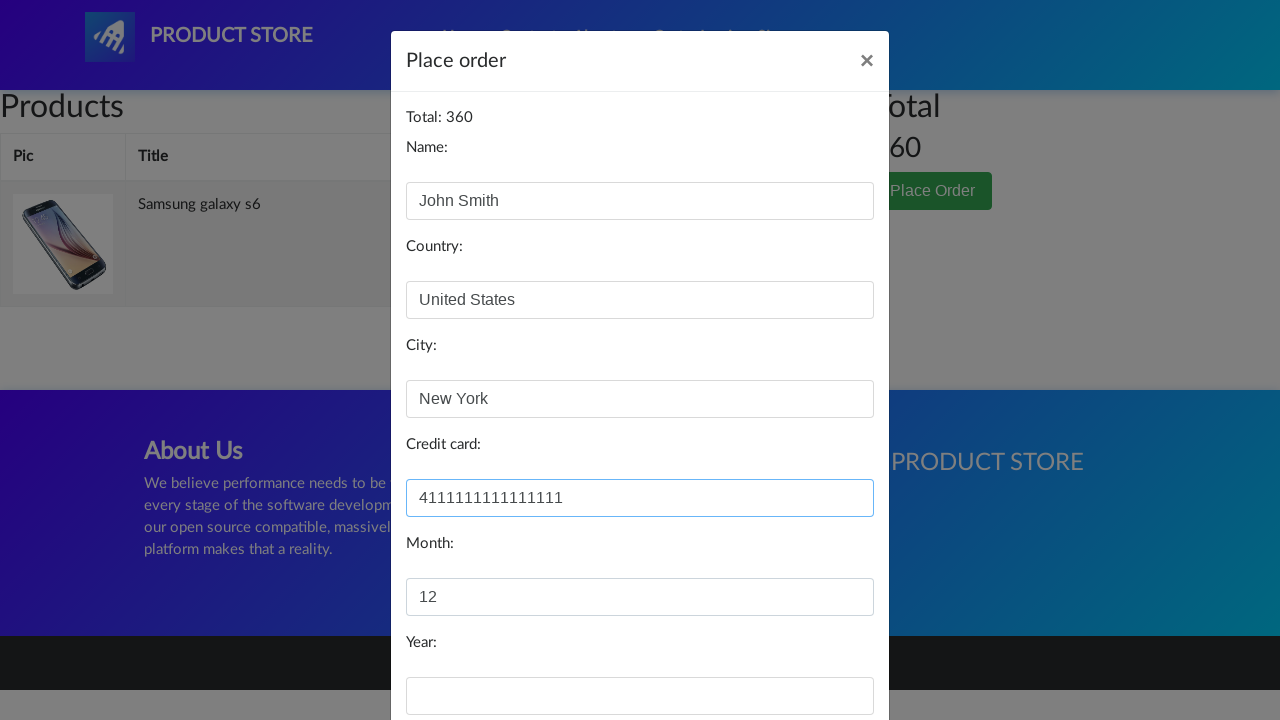

Filled year field with '2025' on #year
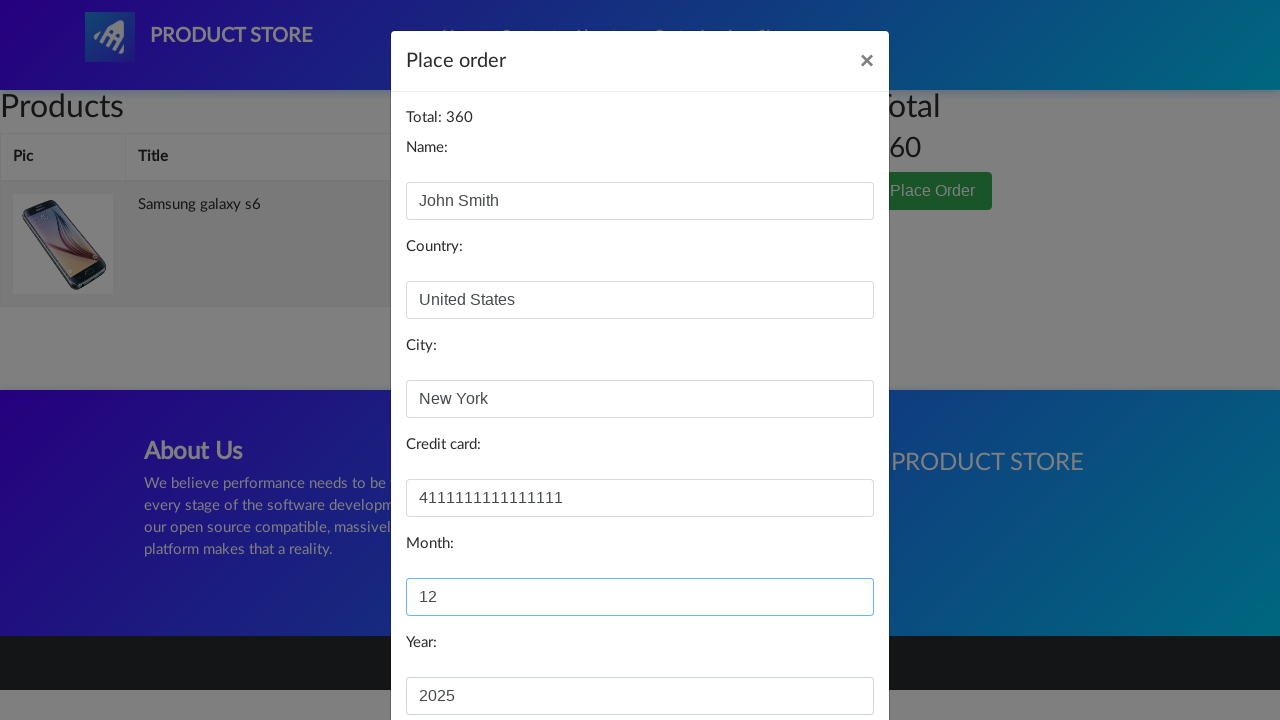

Clicked Purchase button to complete order at (823, 655) on text='Purchase'
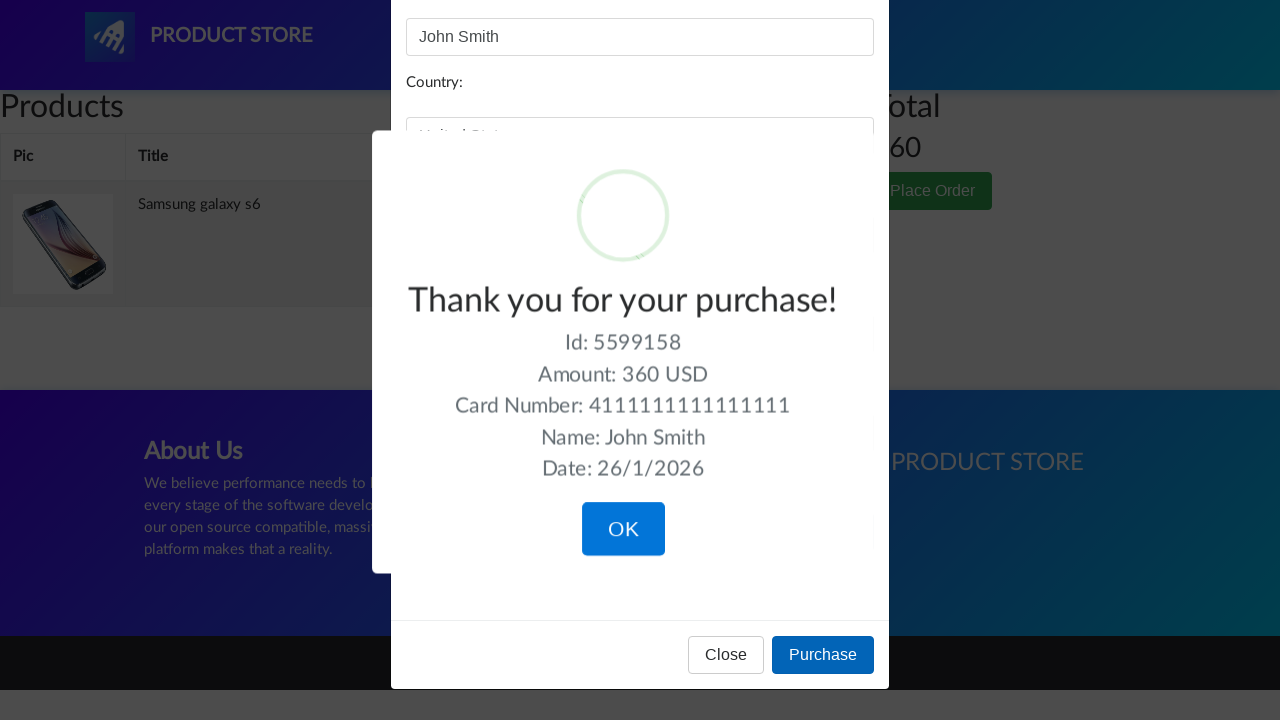

Order completed successfully with thank you message displayed
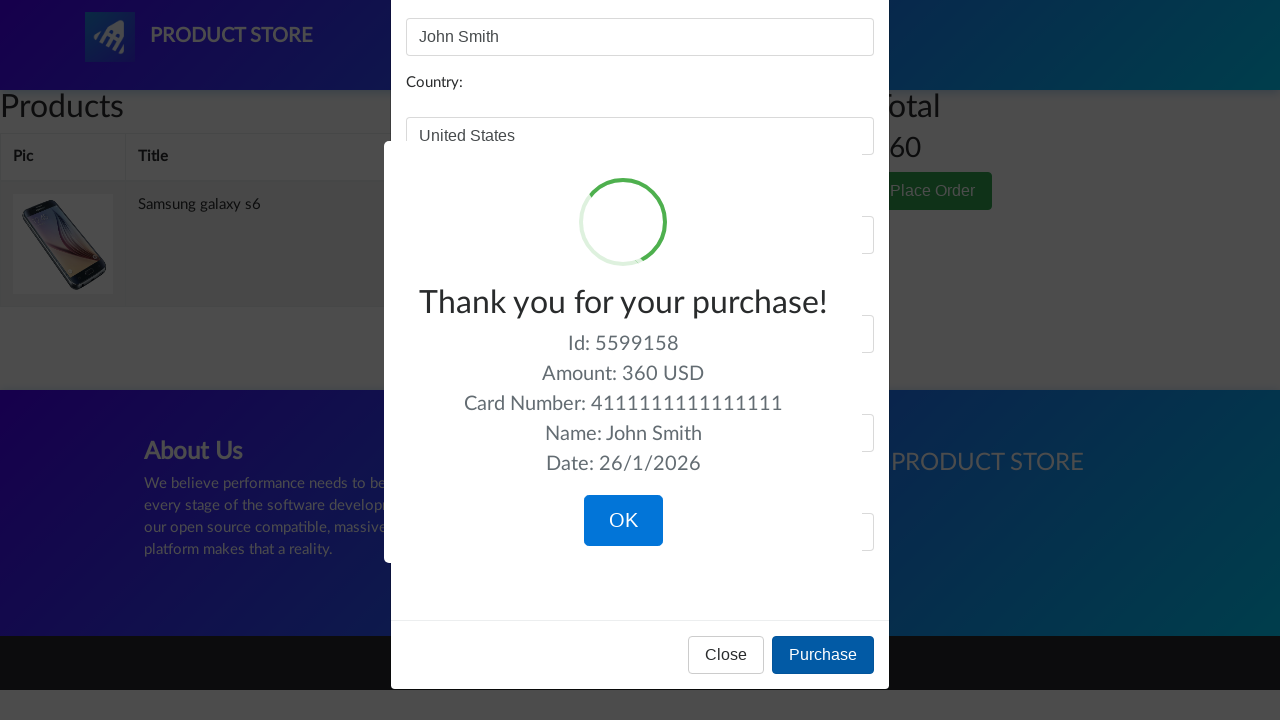

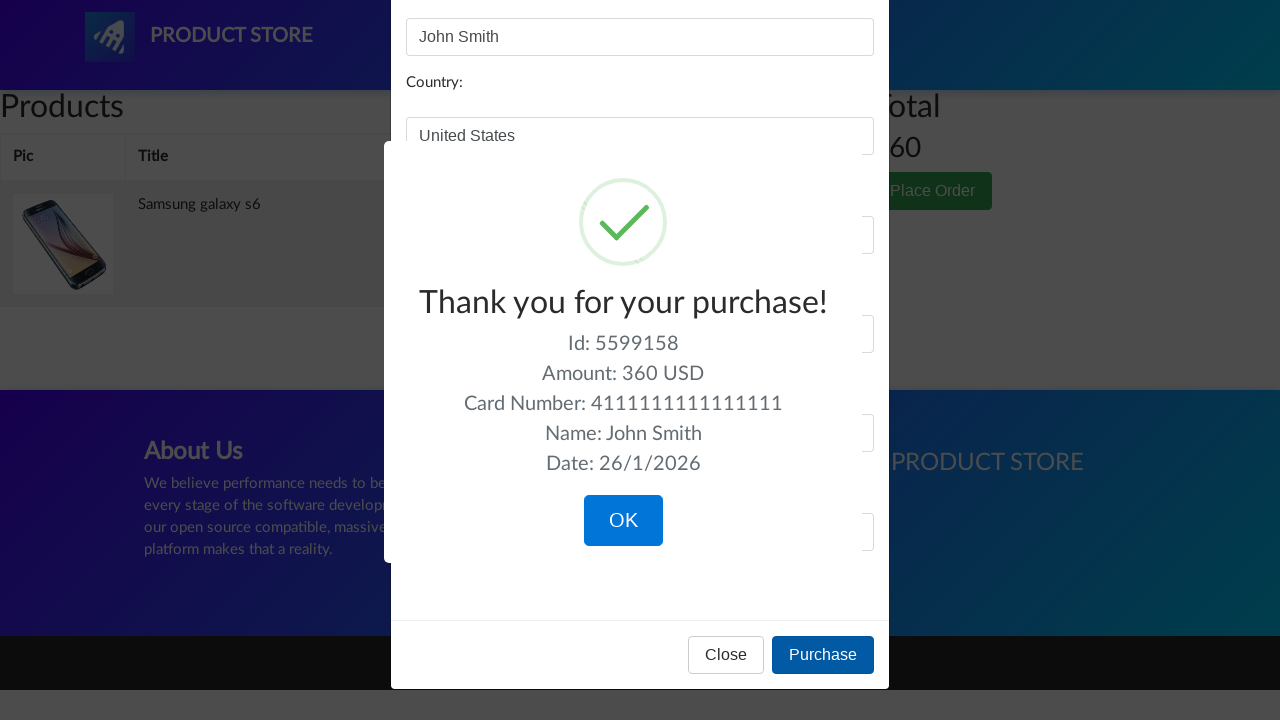